Tests JavaScript prompt dialog by clicking a button that triggers a prompt, entering text, accepting it, and verifying the entered text is displayed in the result.

Starting URL: https://automationfc.github.io/basic-form/index.html

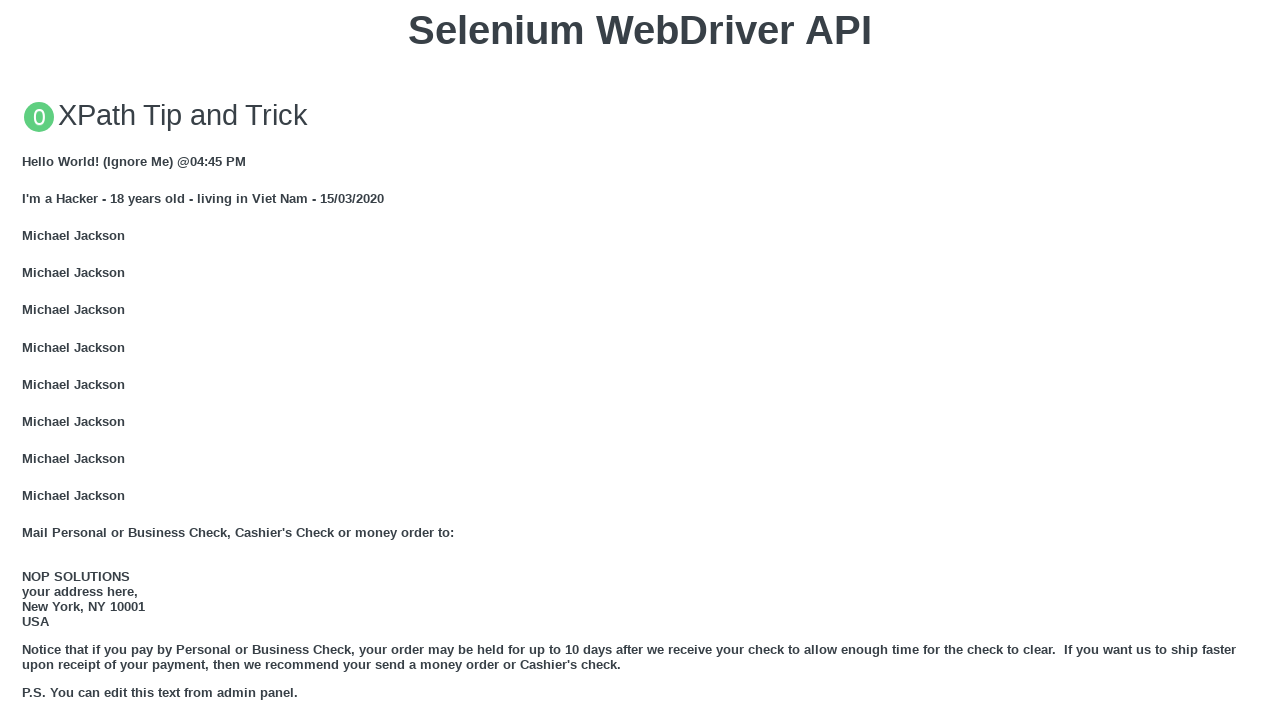

Set up dialog handler to accept prompt with text 'TestUser123'
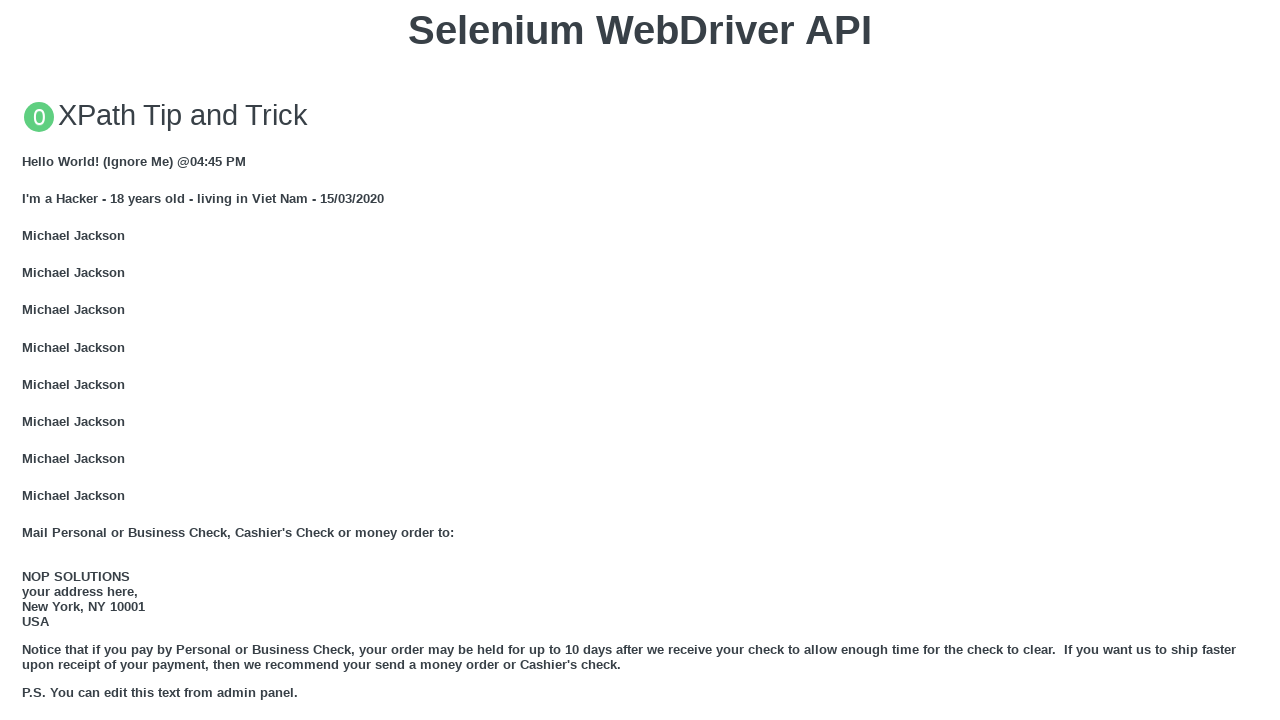

Clicked button to trigger JavaScript prompt dialog at (640, 360) on xpath=//button[text()='Click for JS Prompt']
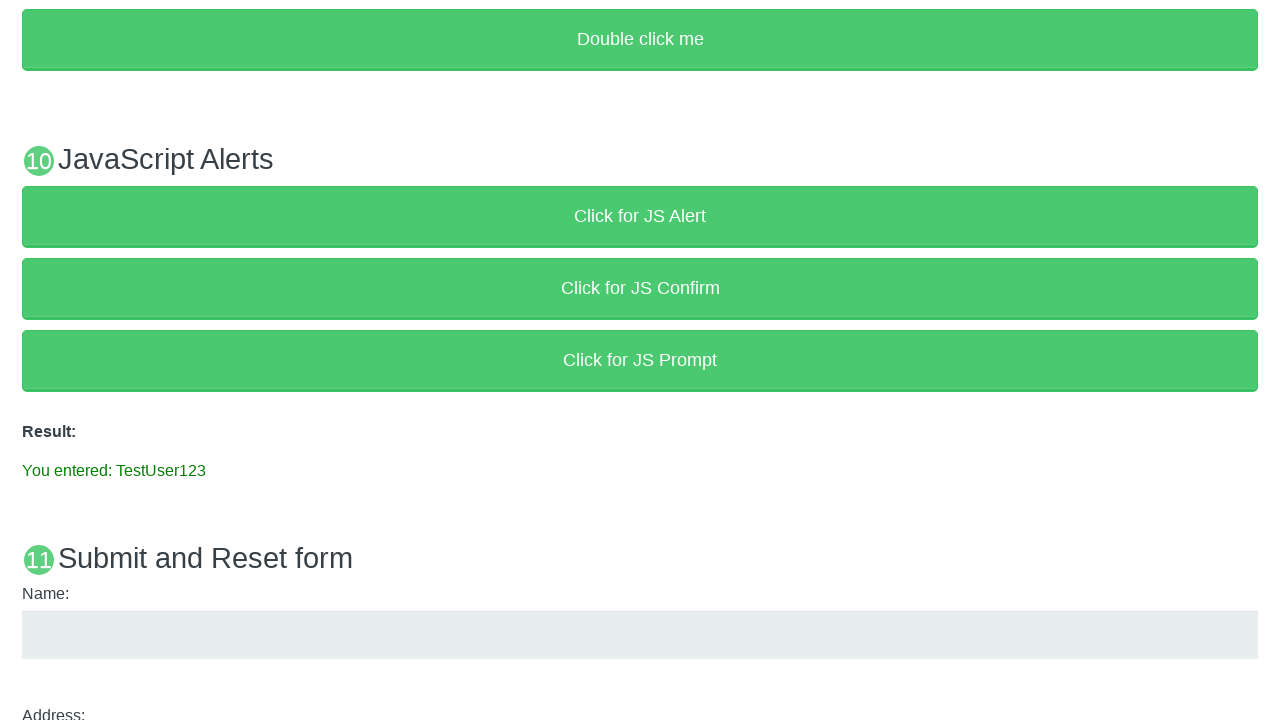

Waited for result message to appear
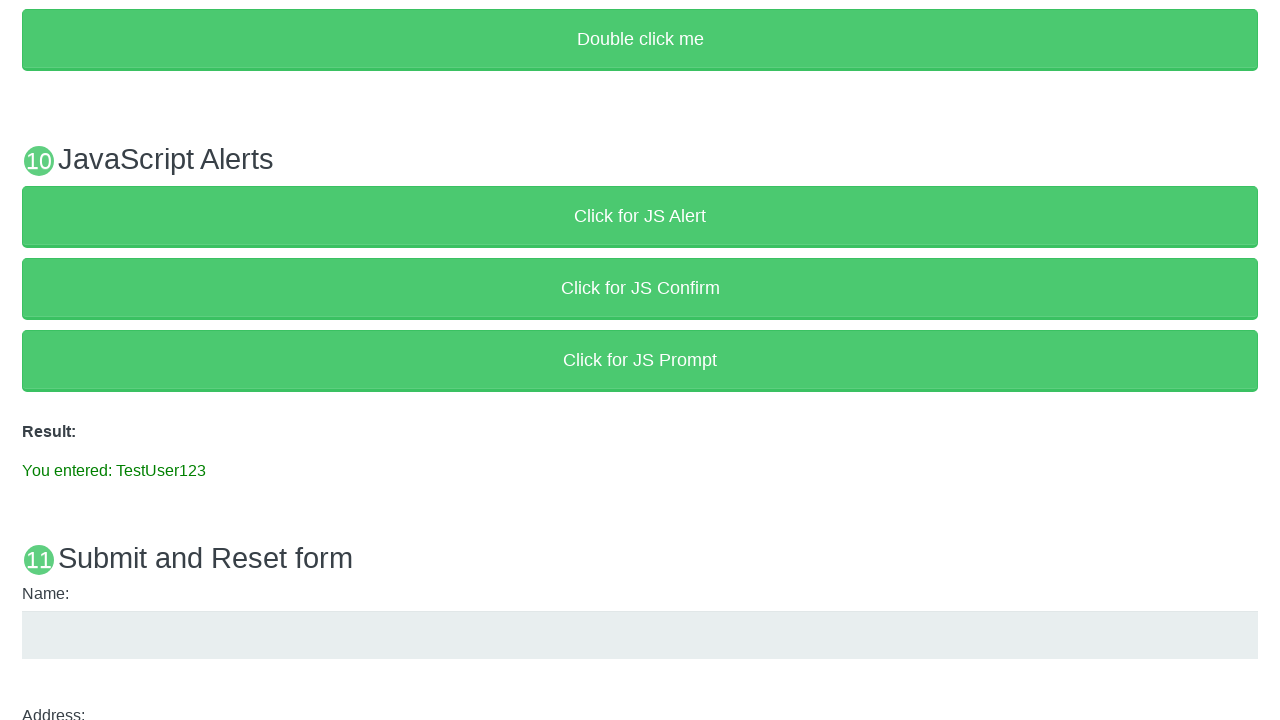

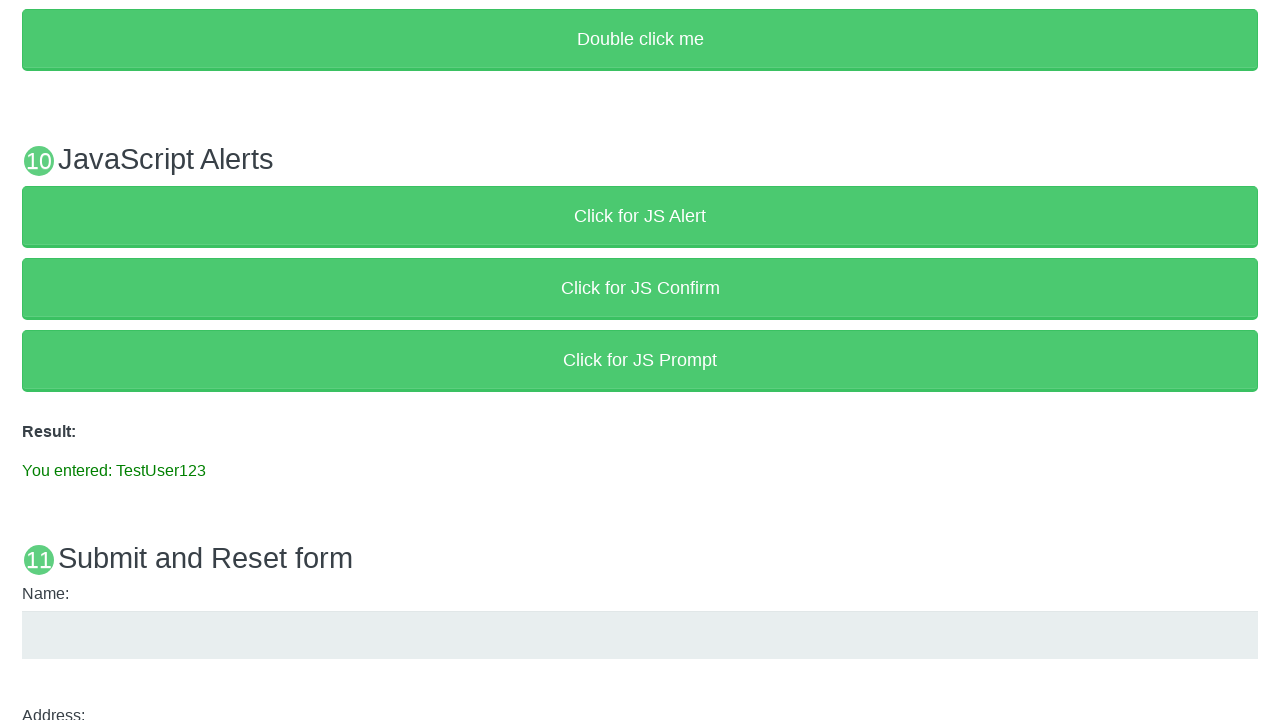